Tests TodoMVC app by creating a new todo item with Russian text and then marking it as complete using the checkbox.

Starting URL: https://demo.playwright.dev/todomvc/#/

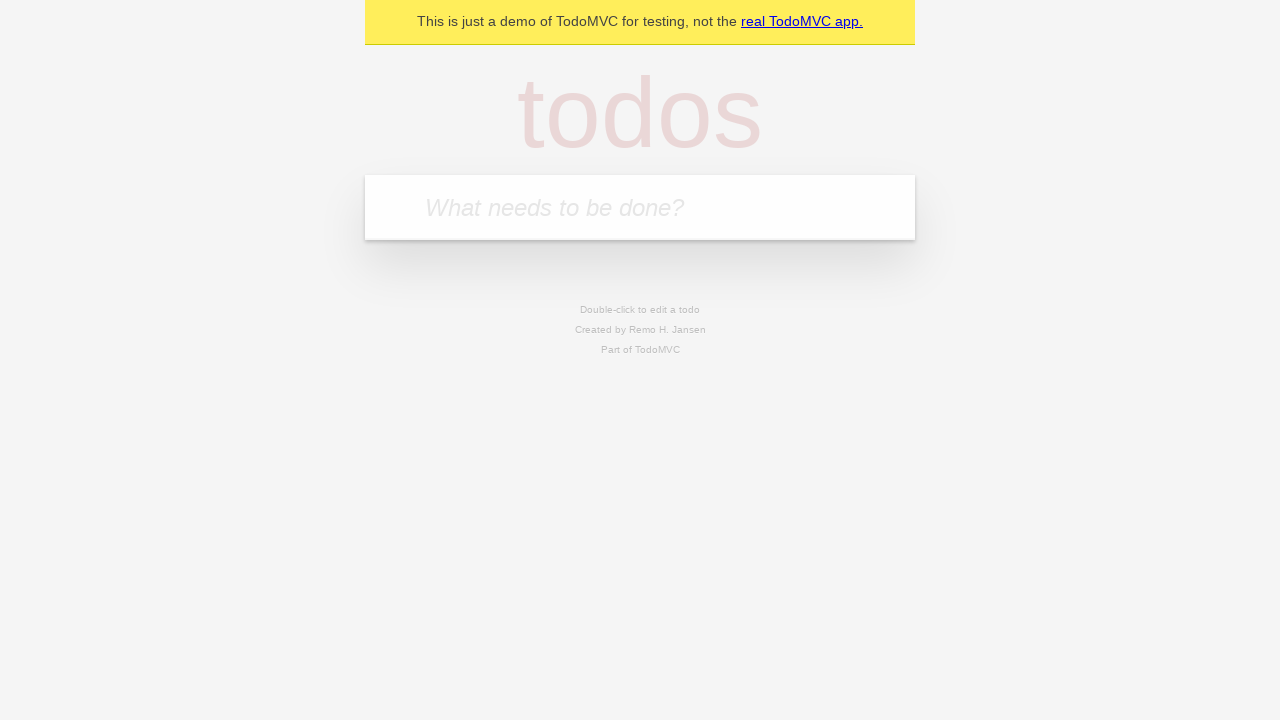

Clicked on the todo input field at (640, 207) on internal:attr=[placeholder="What needs to be done?"i]
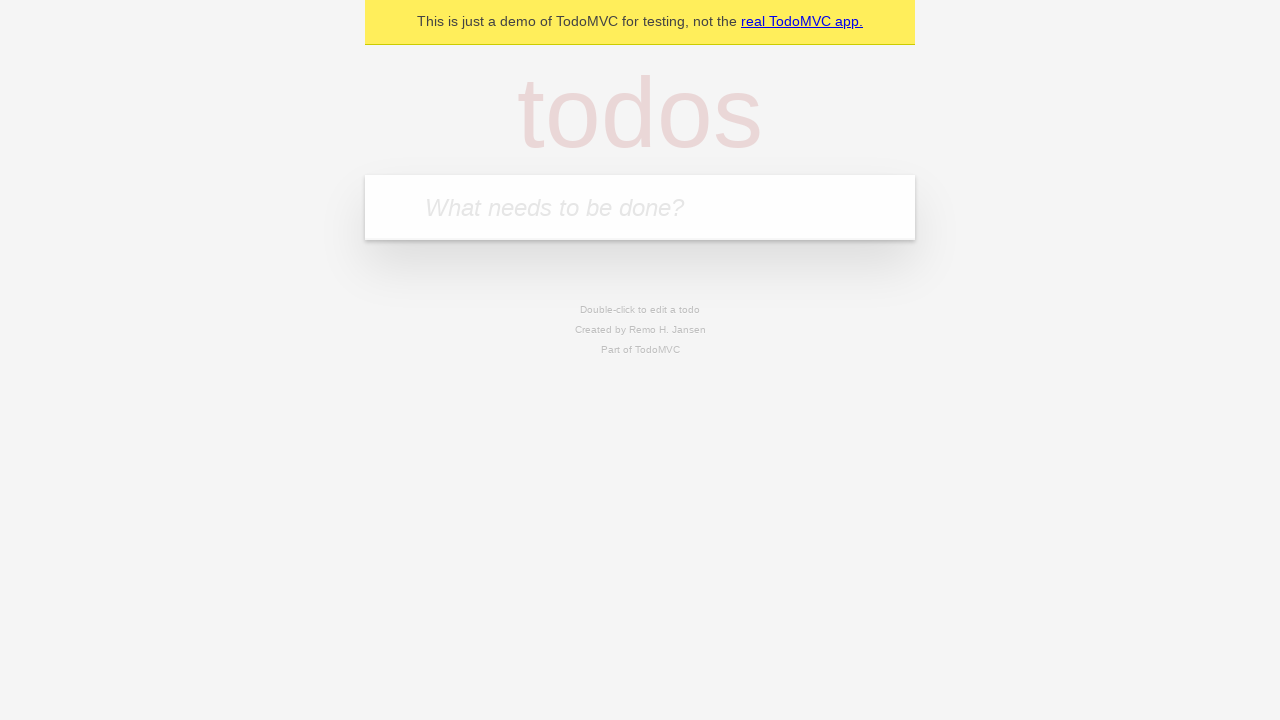

Filled todo input with Russian text 'Создать первый сценарий playwright' on internal:attr=[placeholder="What needs to be done?"i]
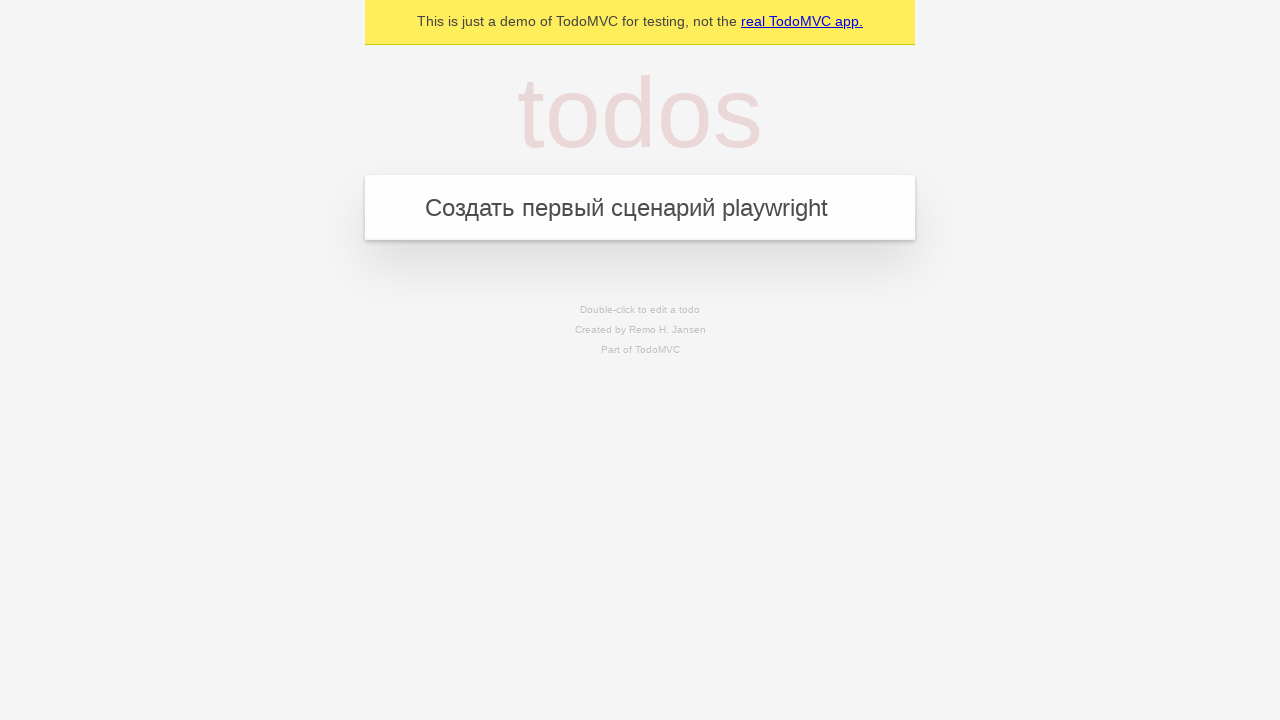

Pressed Enter to add the new todo item on internal:attr=[placeholder="What needs to be done?"i]
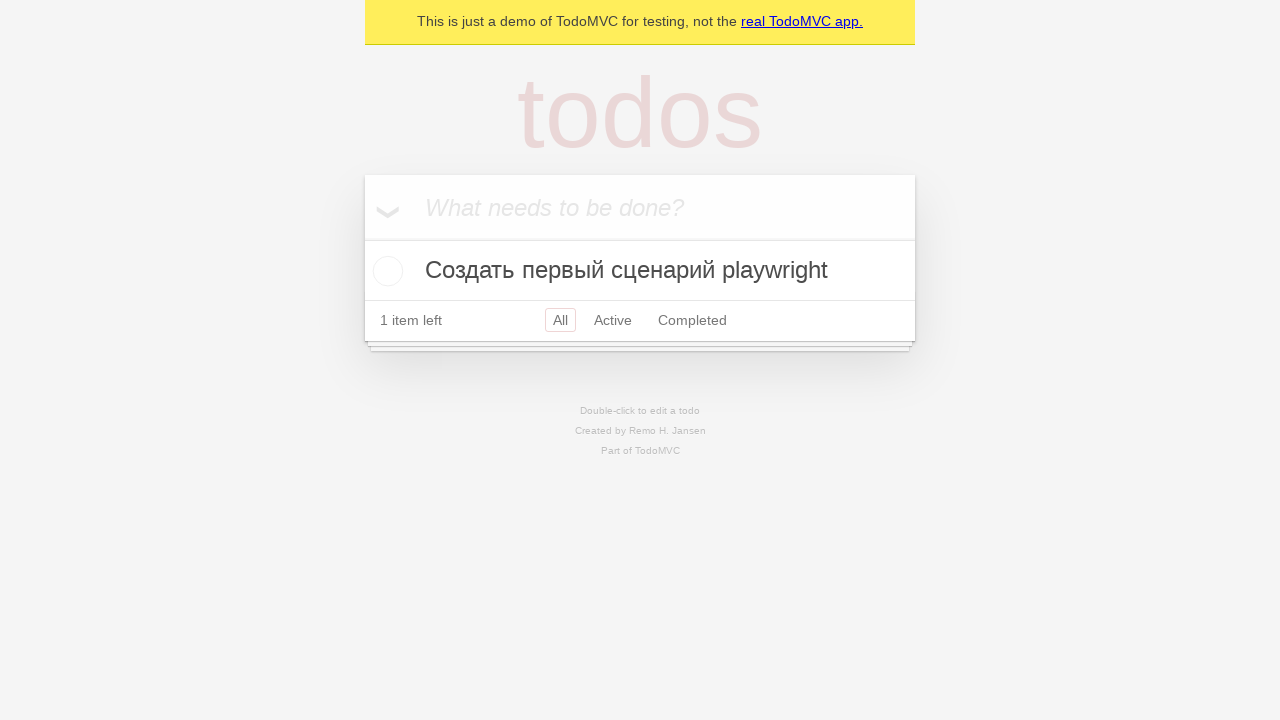

Marked the todo item as complete by checking the checkbox at (385, 271) on internal:role=checkbox[name="Toggle Todo"i]
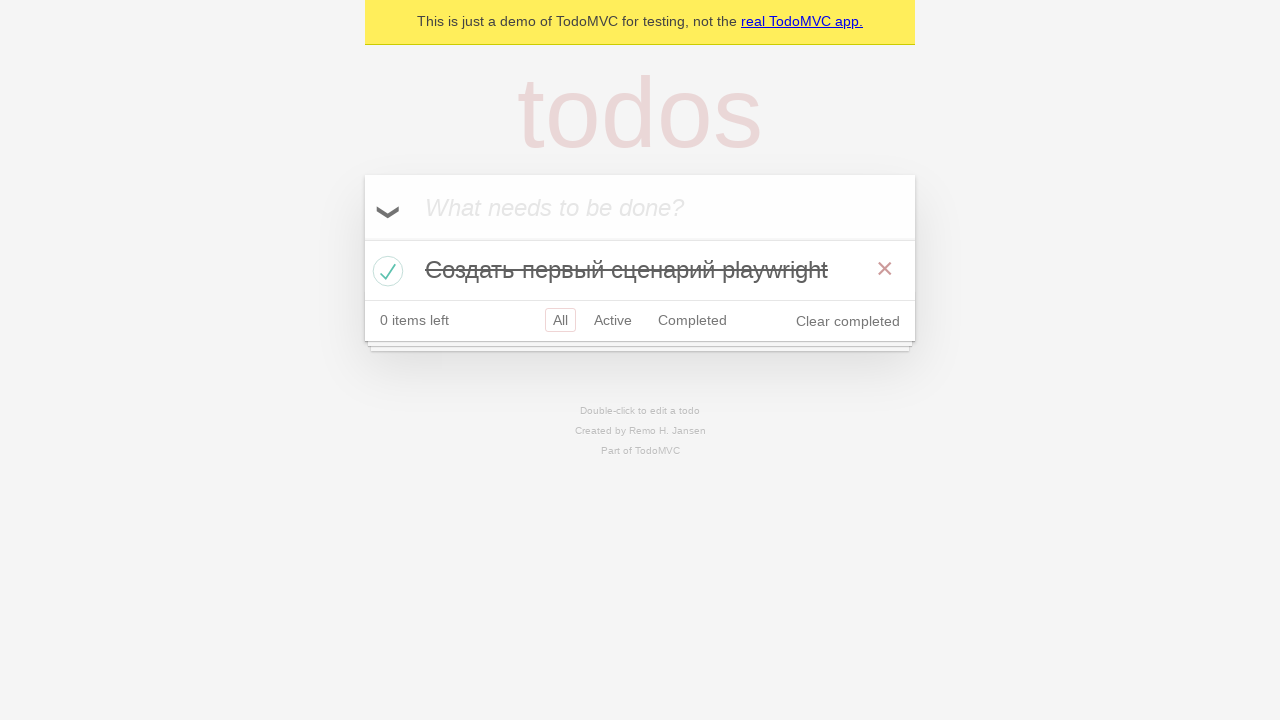

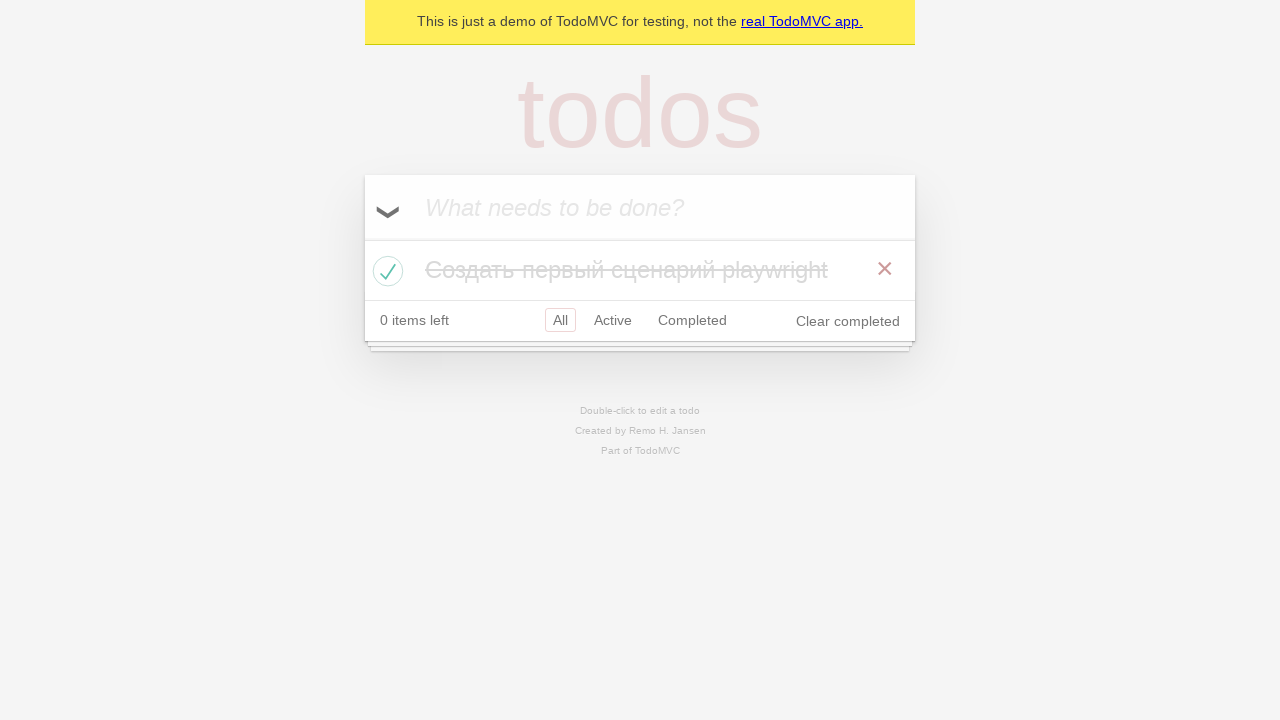